Tests browser window handling by clicking a link that opens a new window, switching between the original and new window, and verifying the titles and URLs of each window.

Starting URL: https://the-internet.herokuapp.com/windows

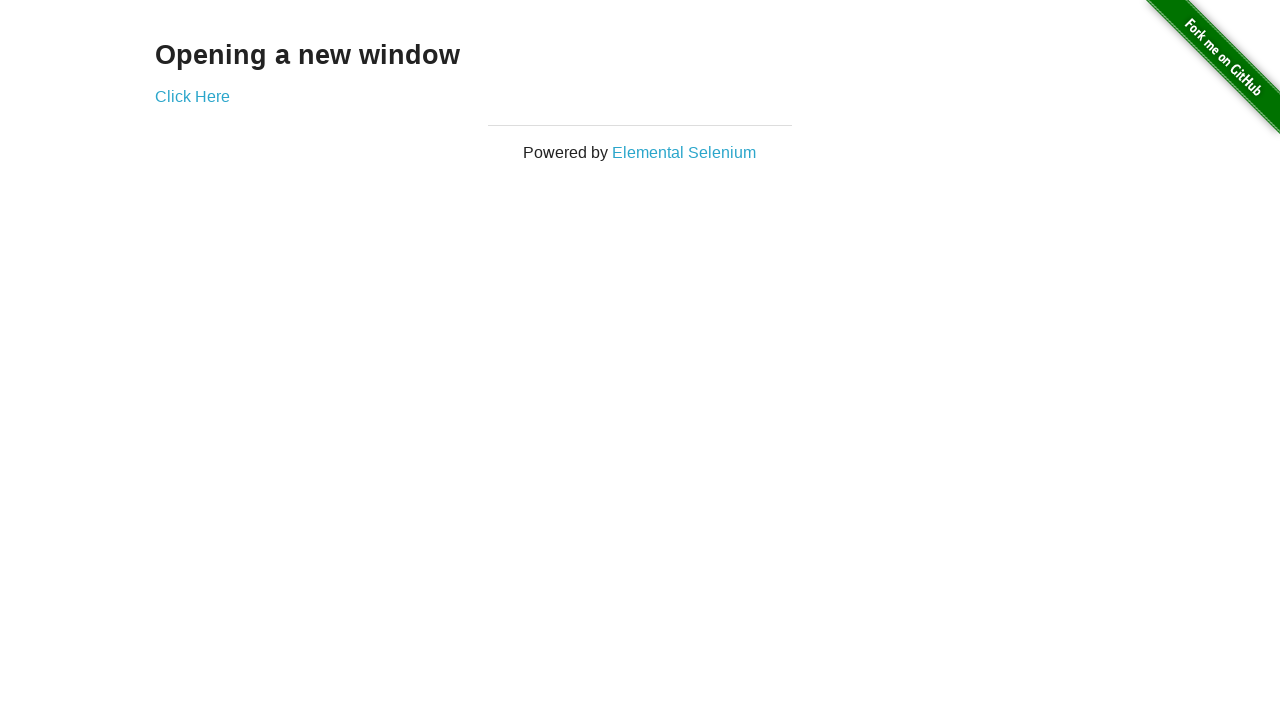

Verified initial page title is 'The Internet'
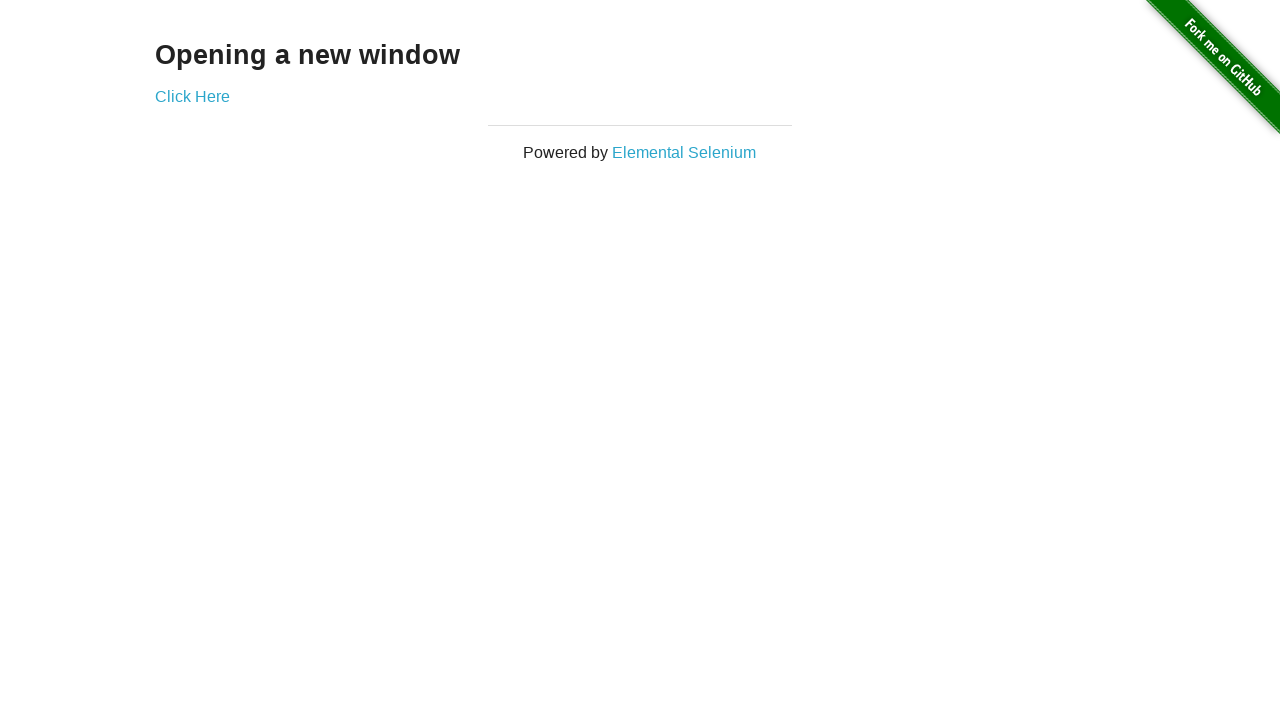

Clicked 'Click Here' link to open new window at (192, 96) on xpath=//a[.='Click Here']
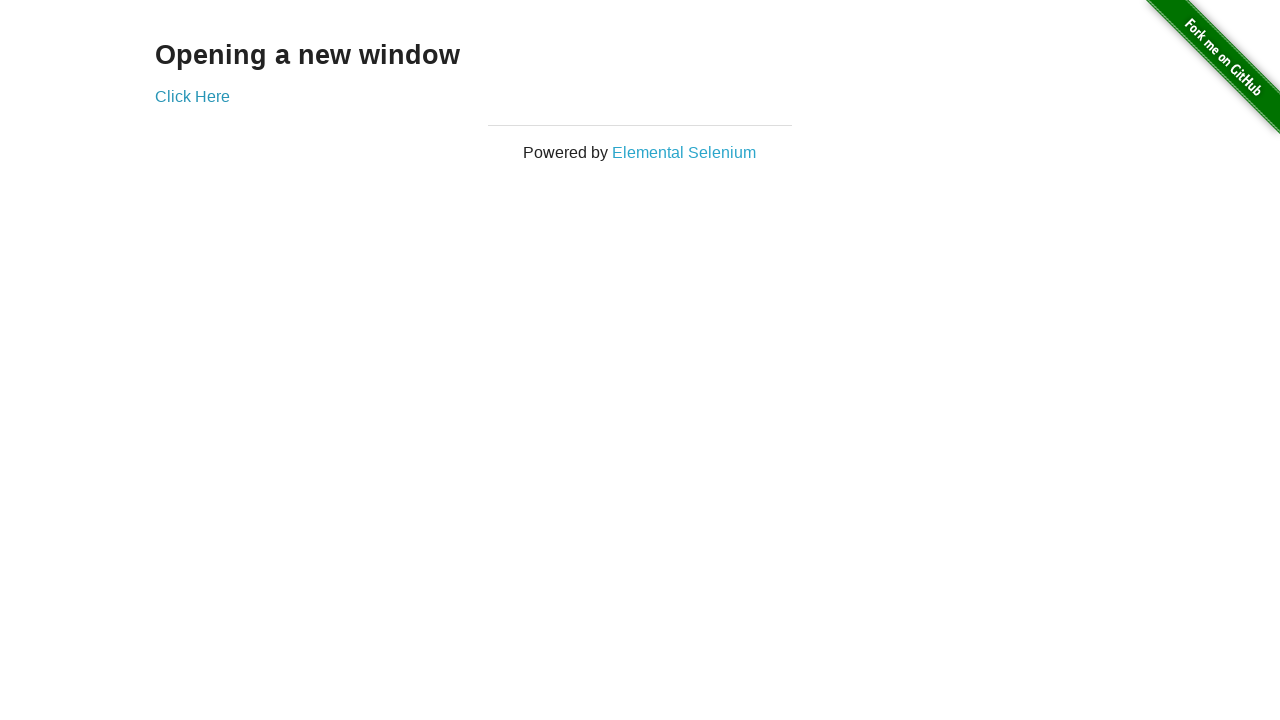

New window loaded and ready
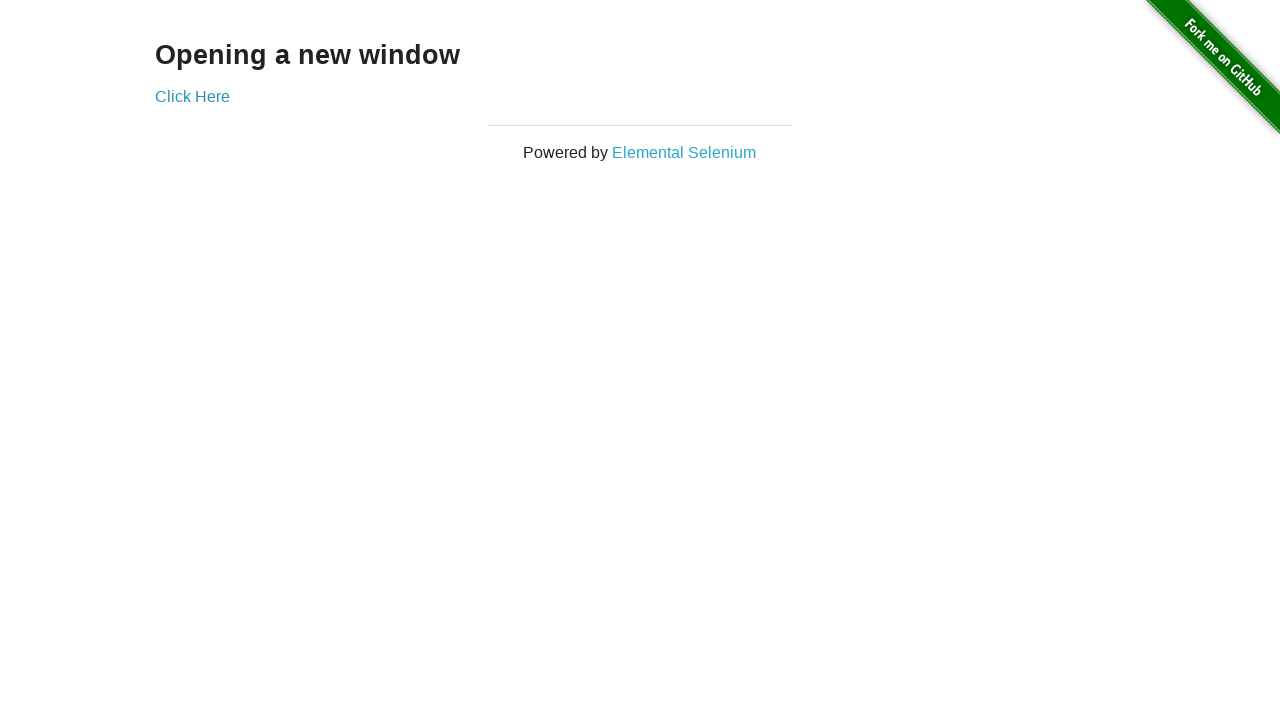

Verified new window title is 'New Window'
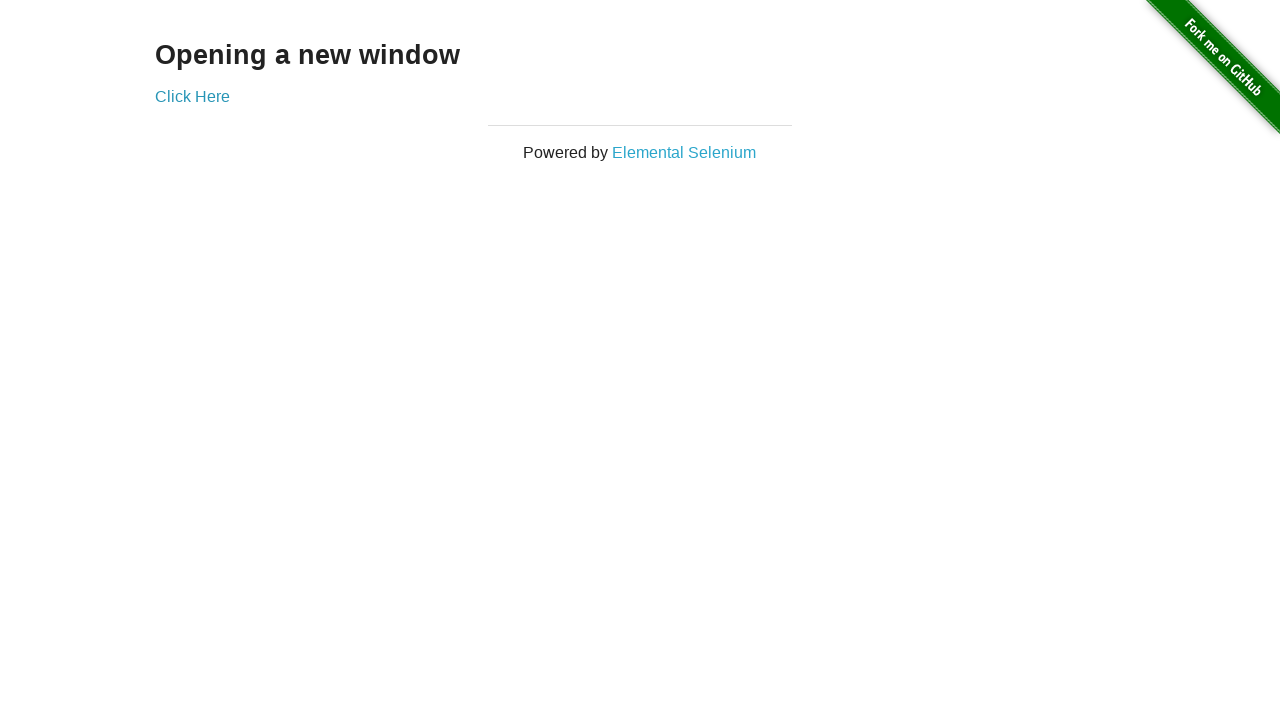

Switched to original window
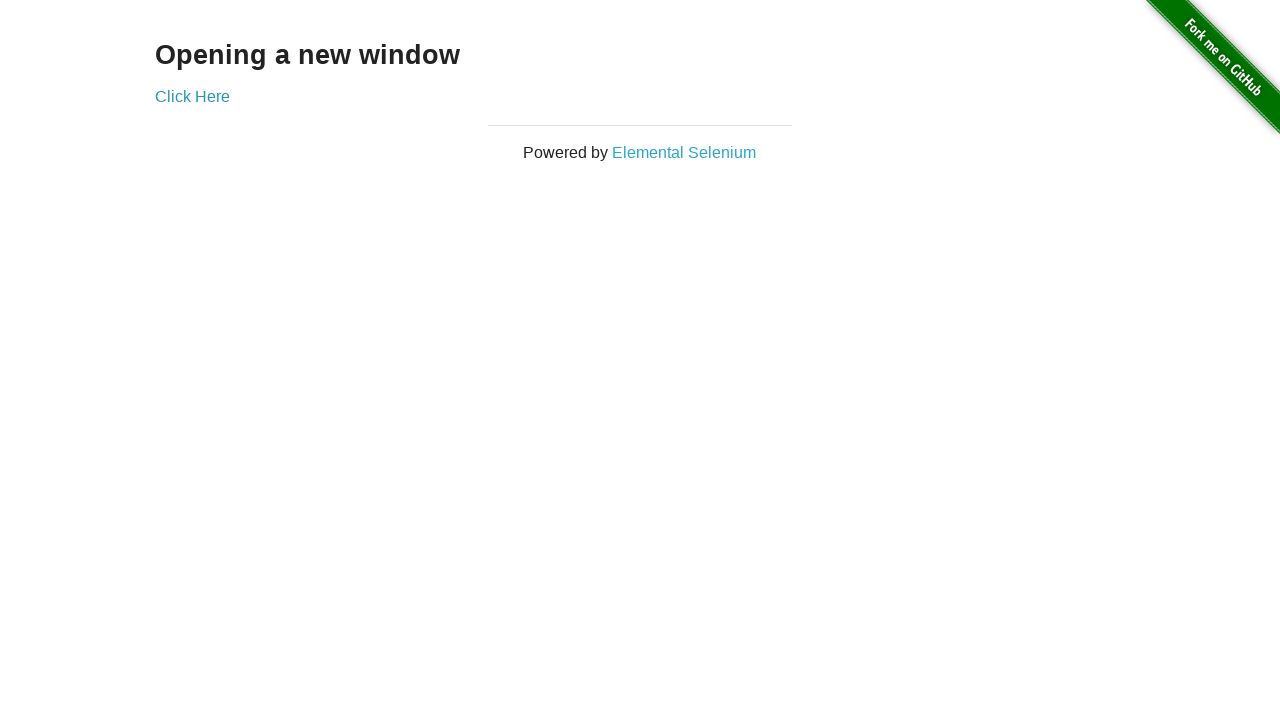

Verified original window URL contains 'windows'
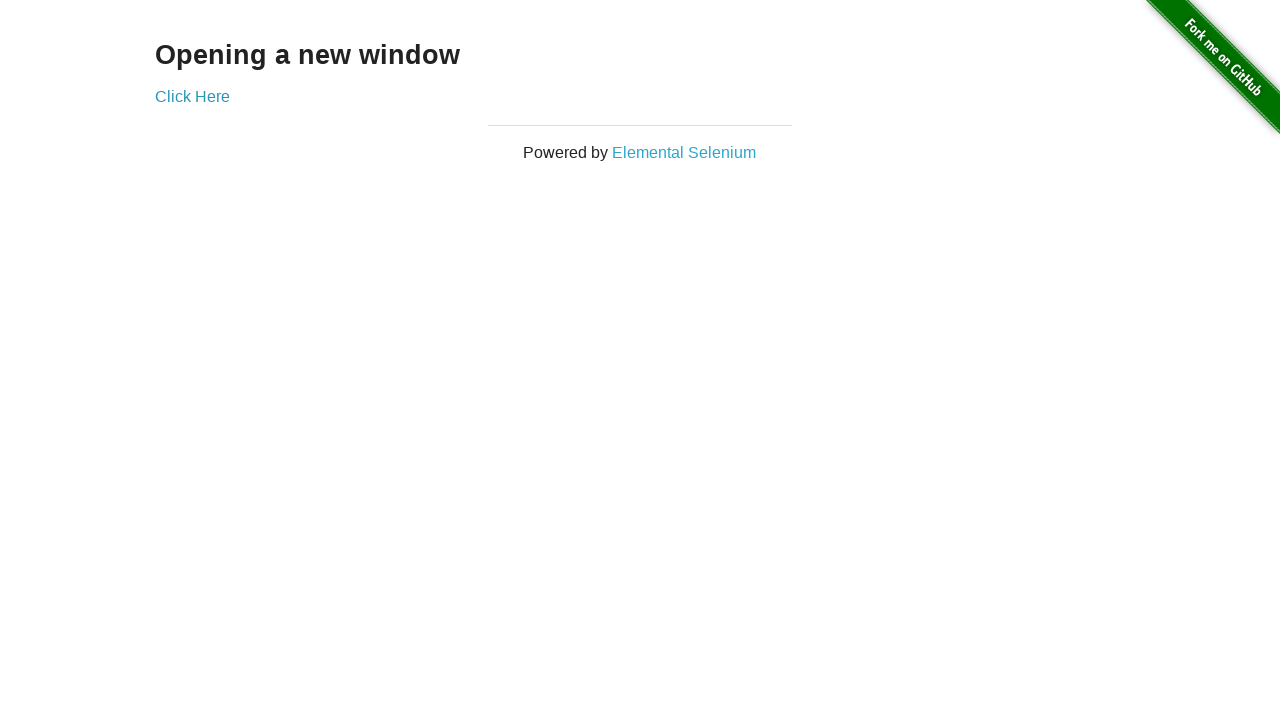

Verified original window URL does not contain 'new'
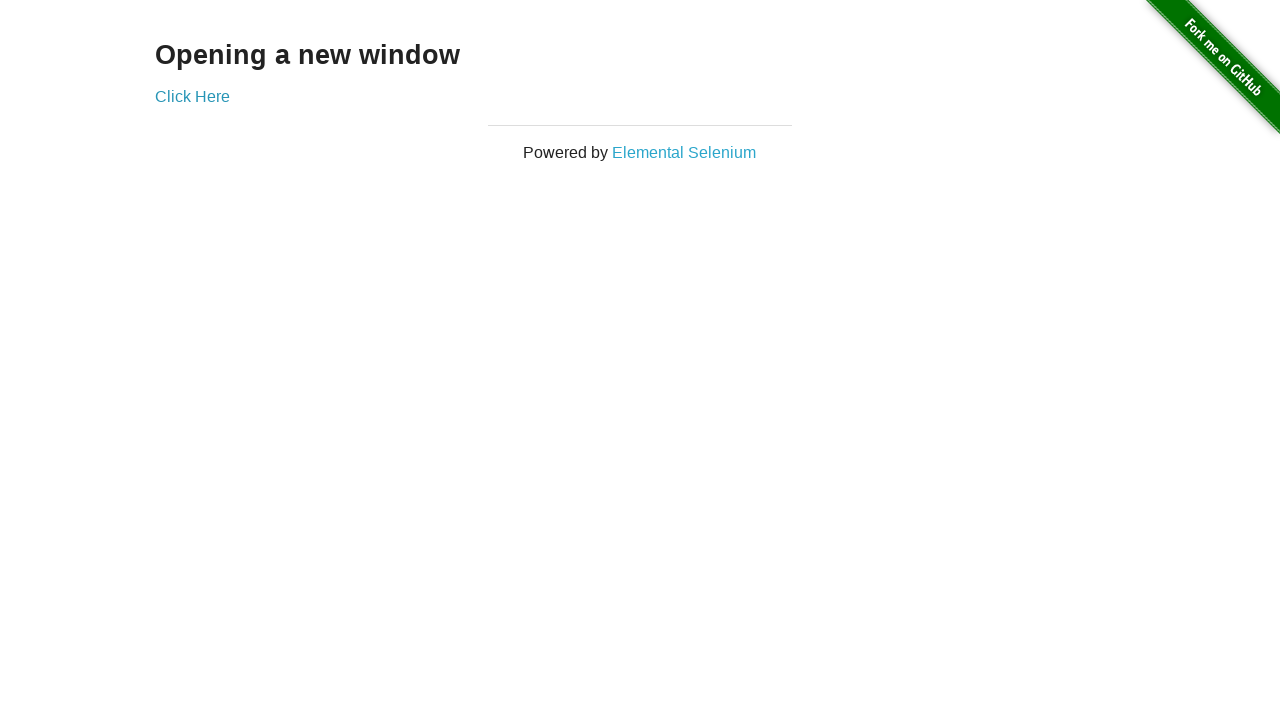

Switched to new window
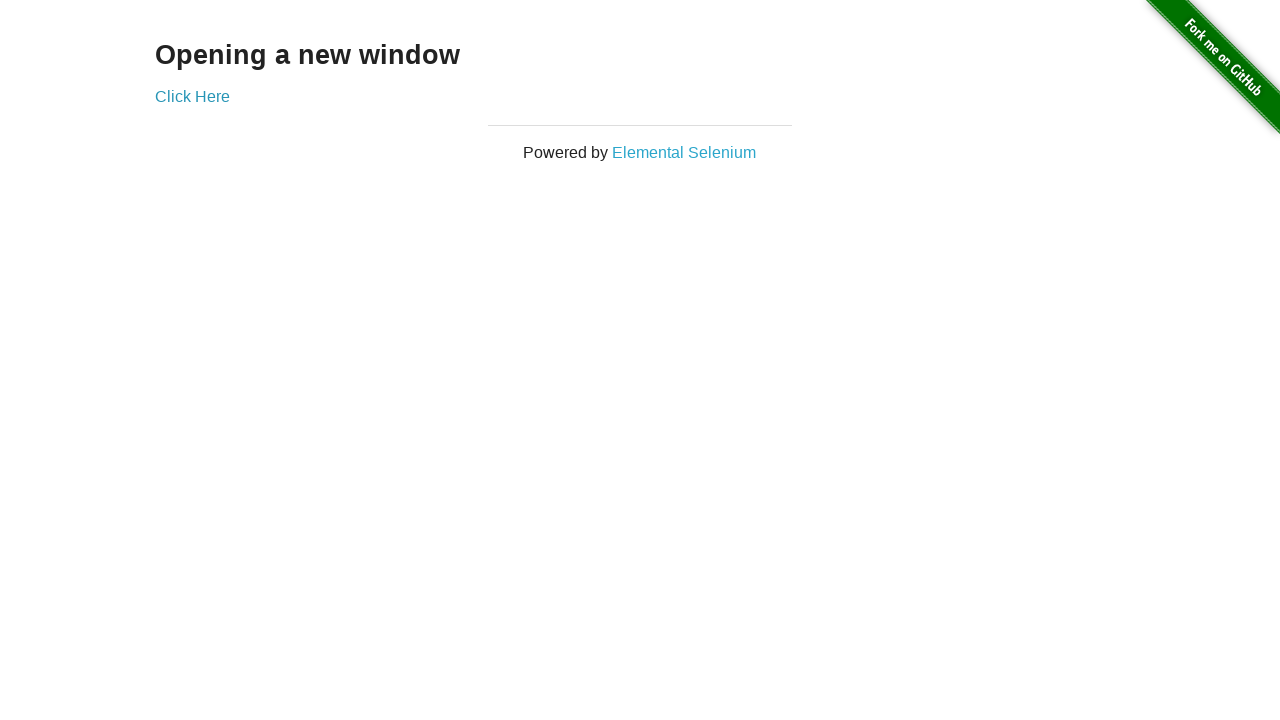

Switched back to original window
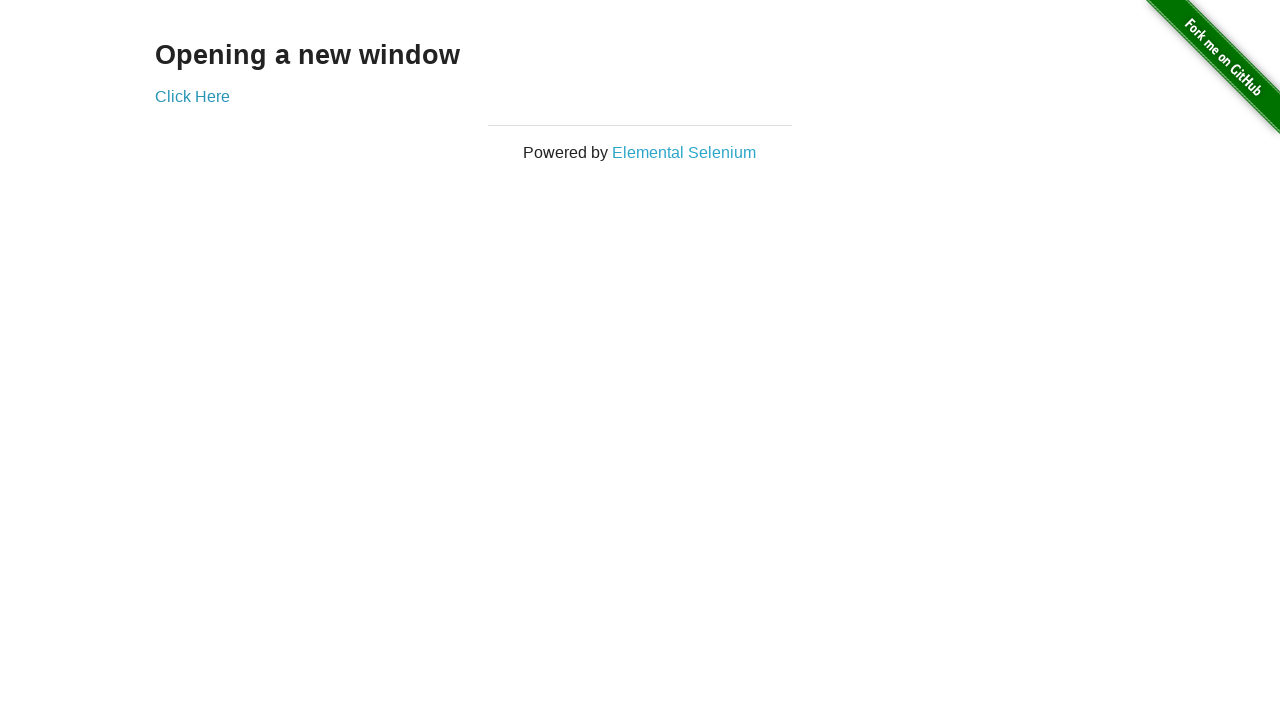

Switched to new window again
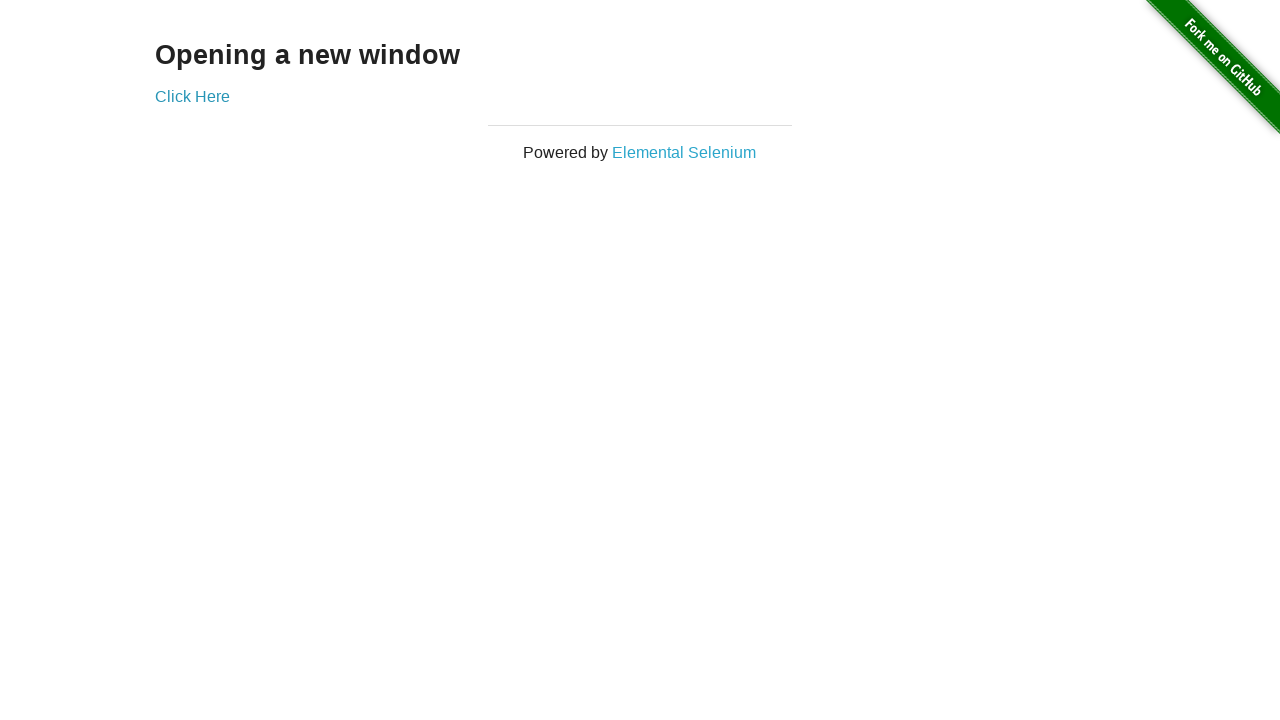

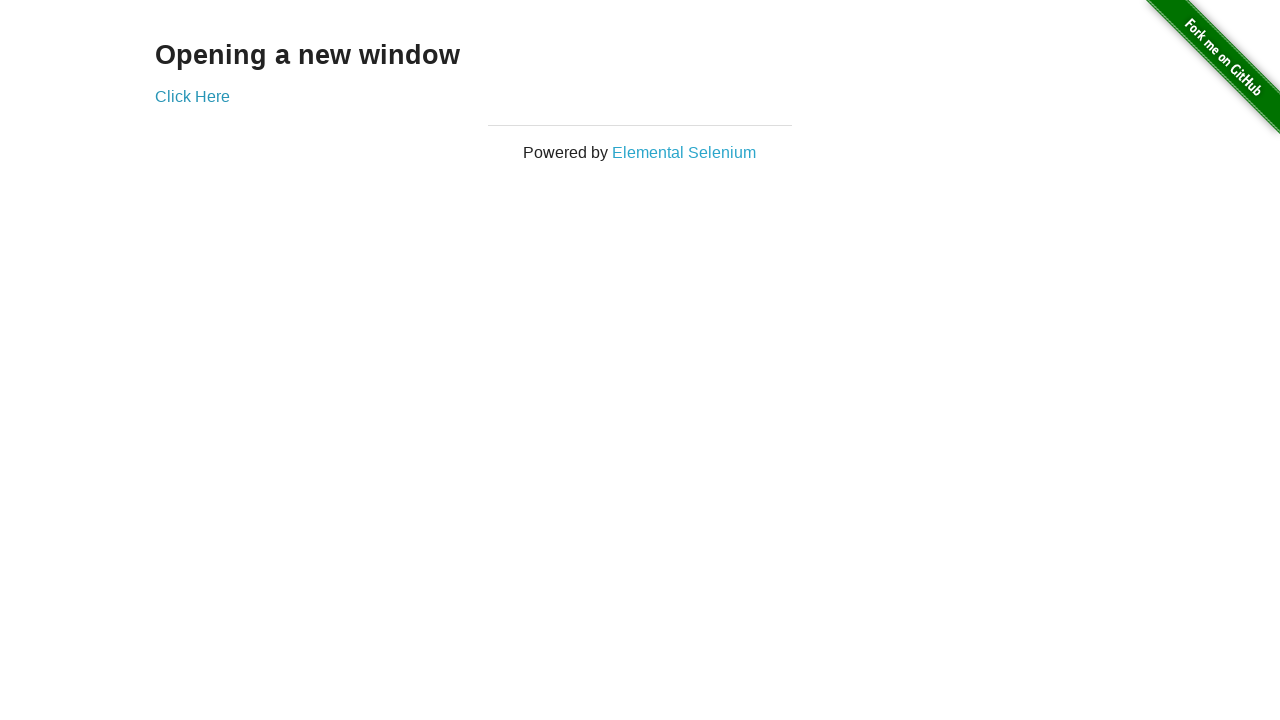